Tests search functionality on Ajio website by entering a search query, then demonstrates browser navigation with back, forward, and refresh operations

Starting URL: https://www.ajio.com

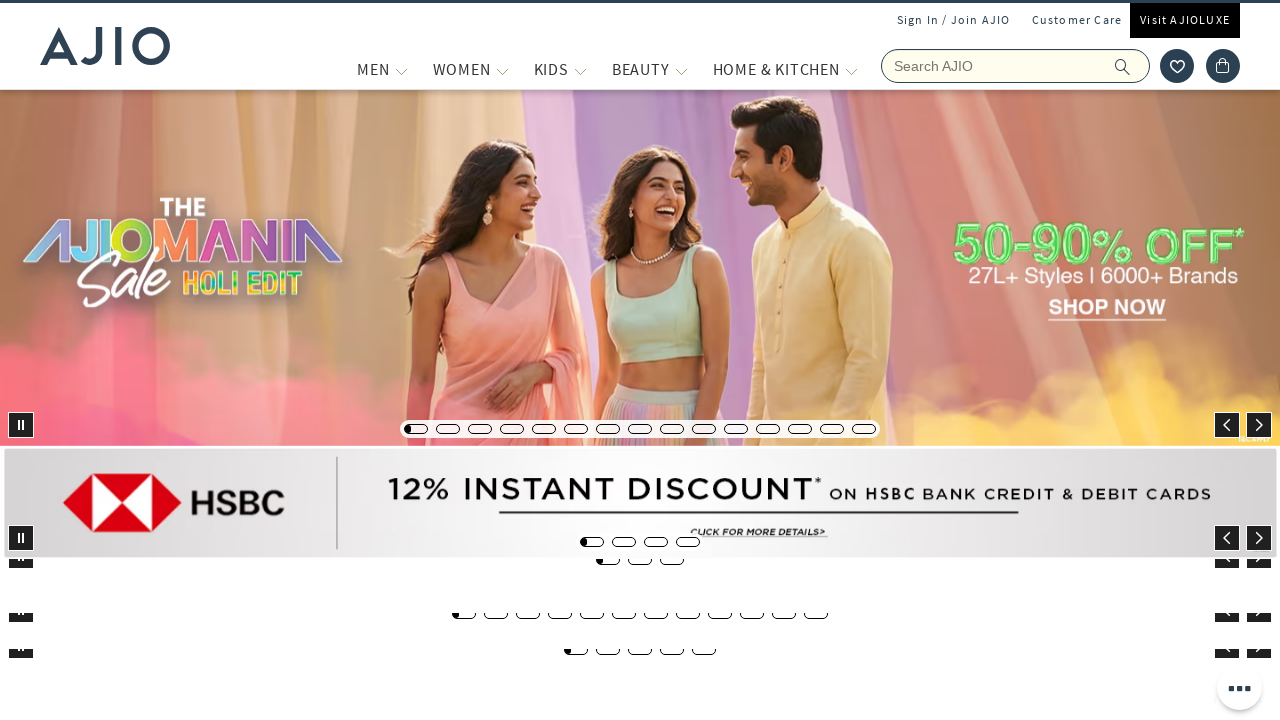

Filled search field with 'perfumes' on input[name='searchVal']
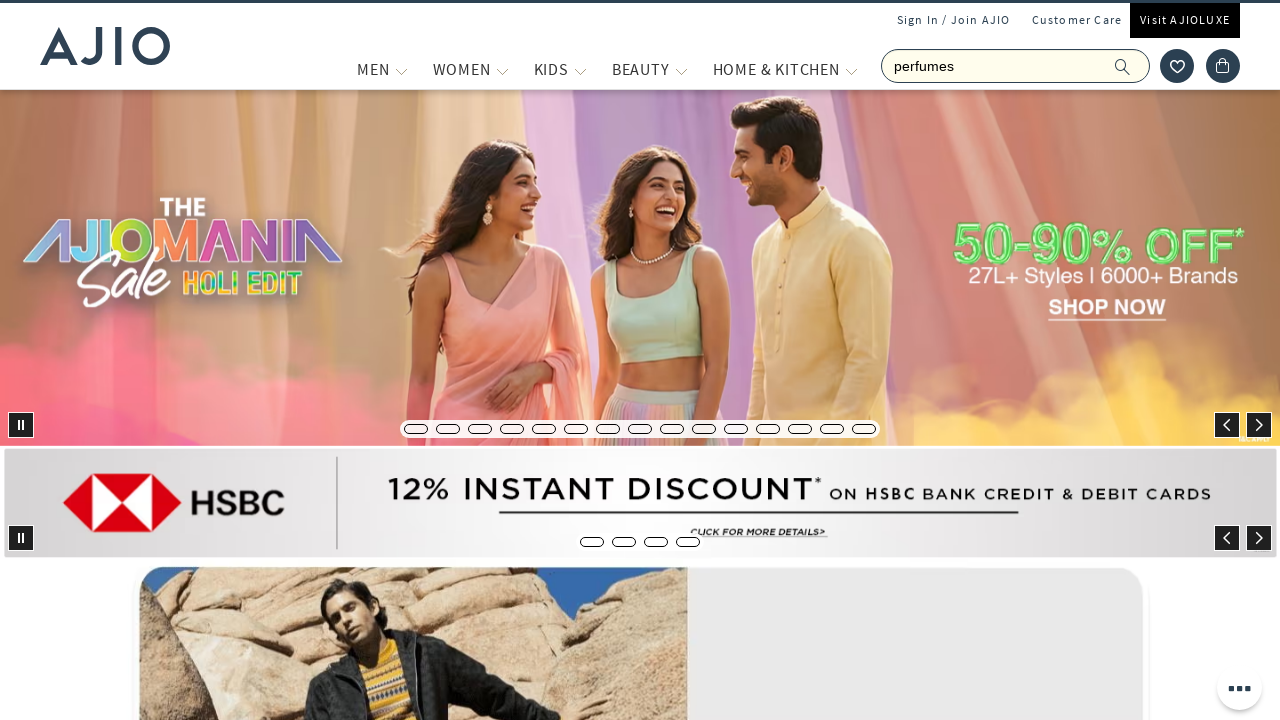

Clicked search icon to submit query at (1123, 66) on .ic-search
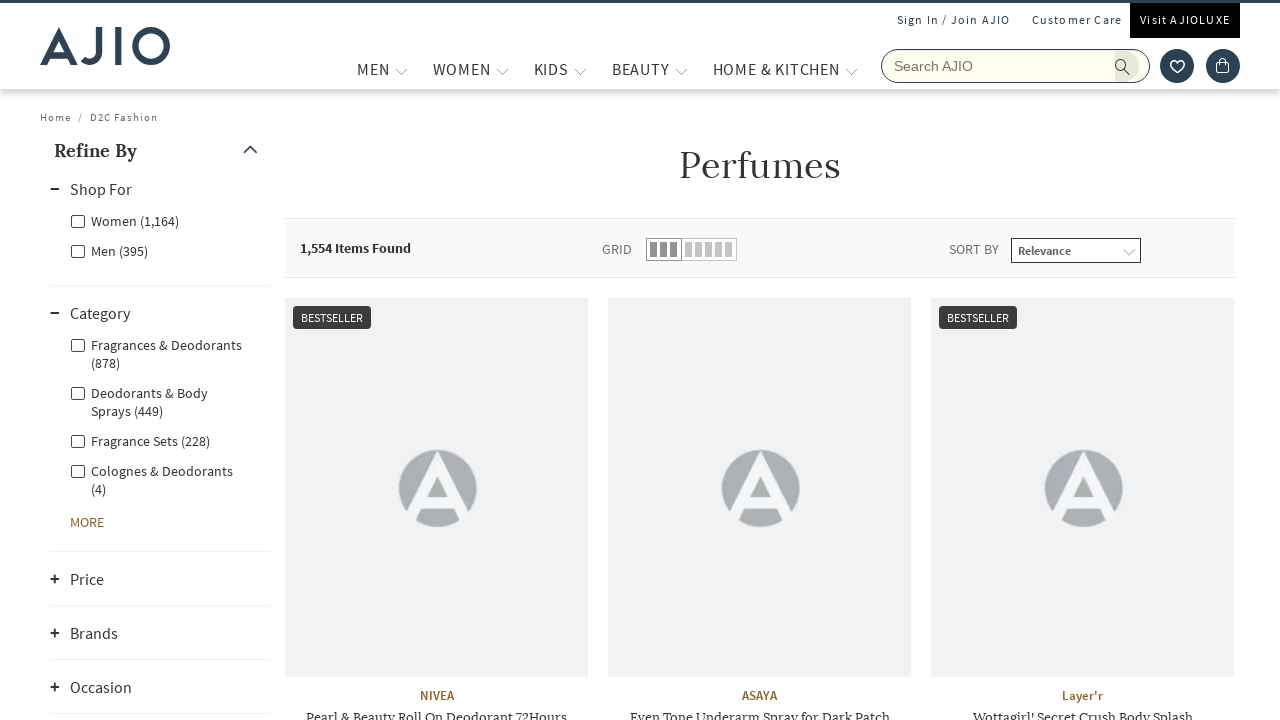

Waited for search results to load
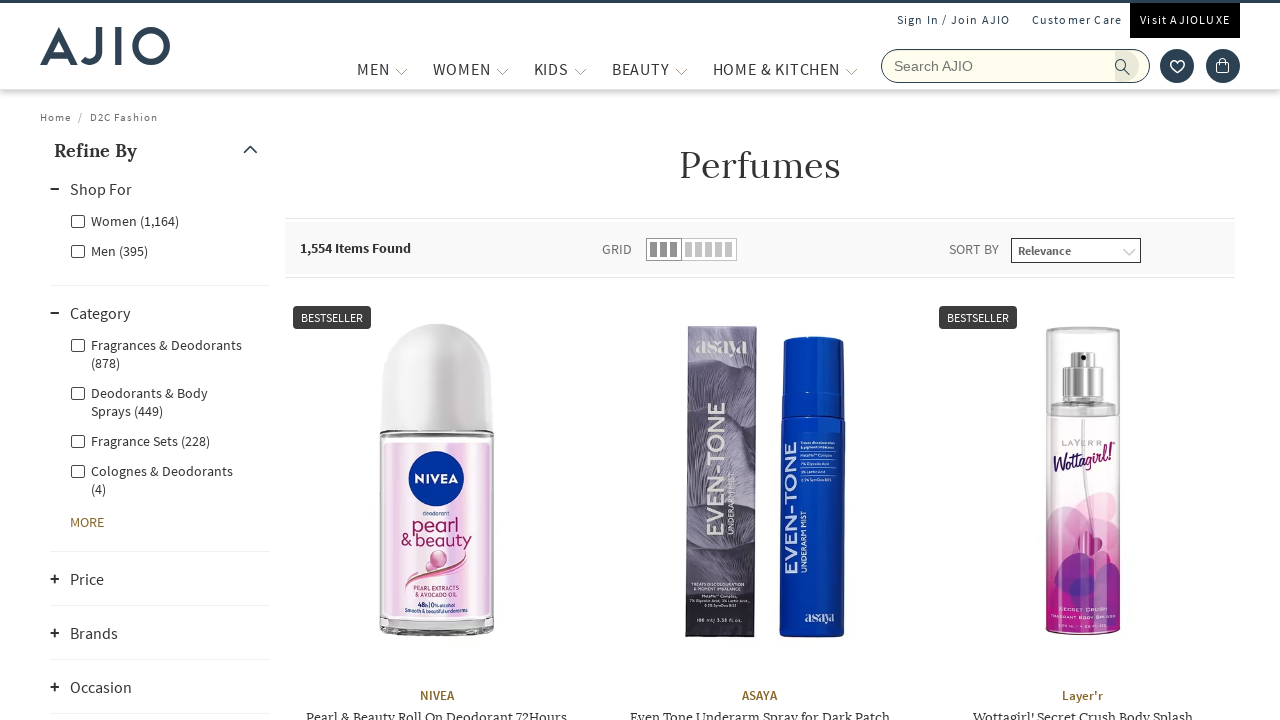

Navigated back to homepage
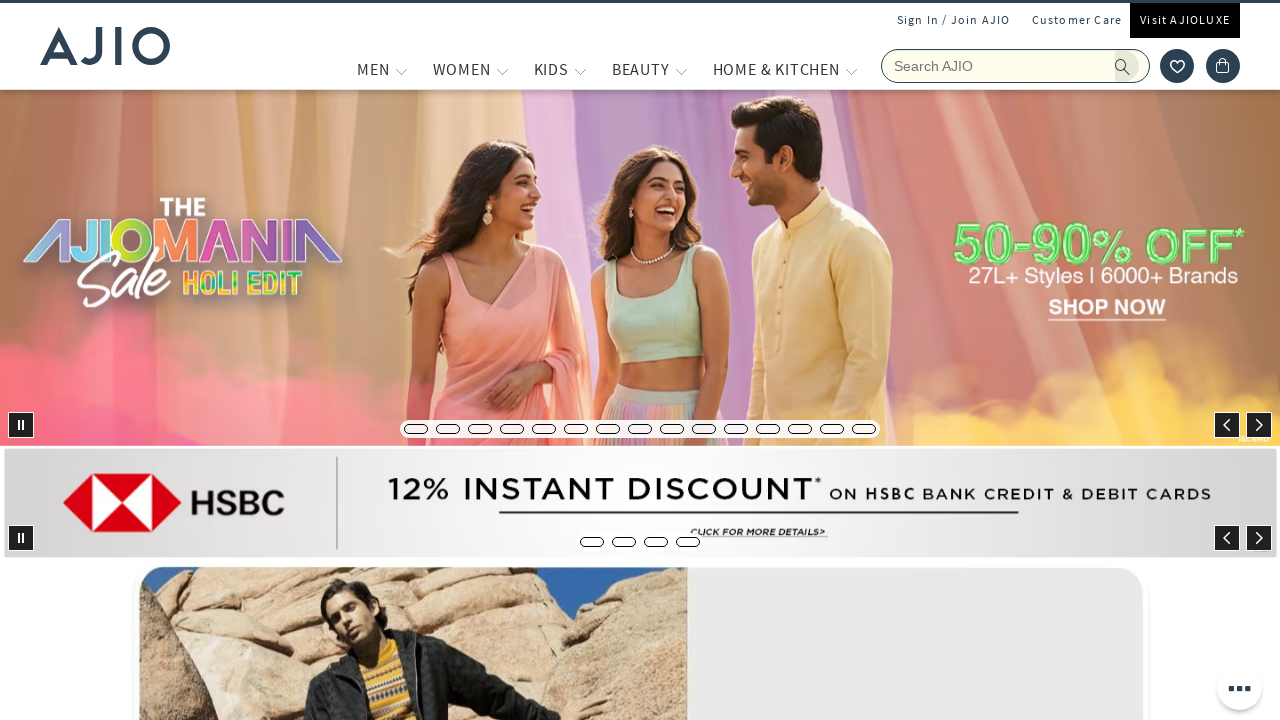

Navigated forward to search results
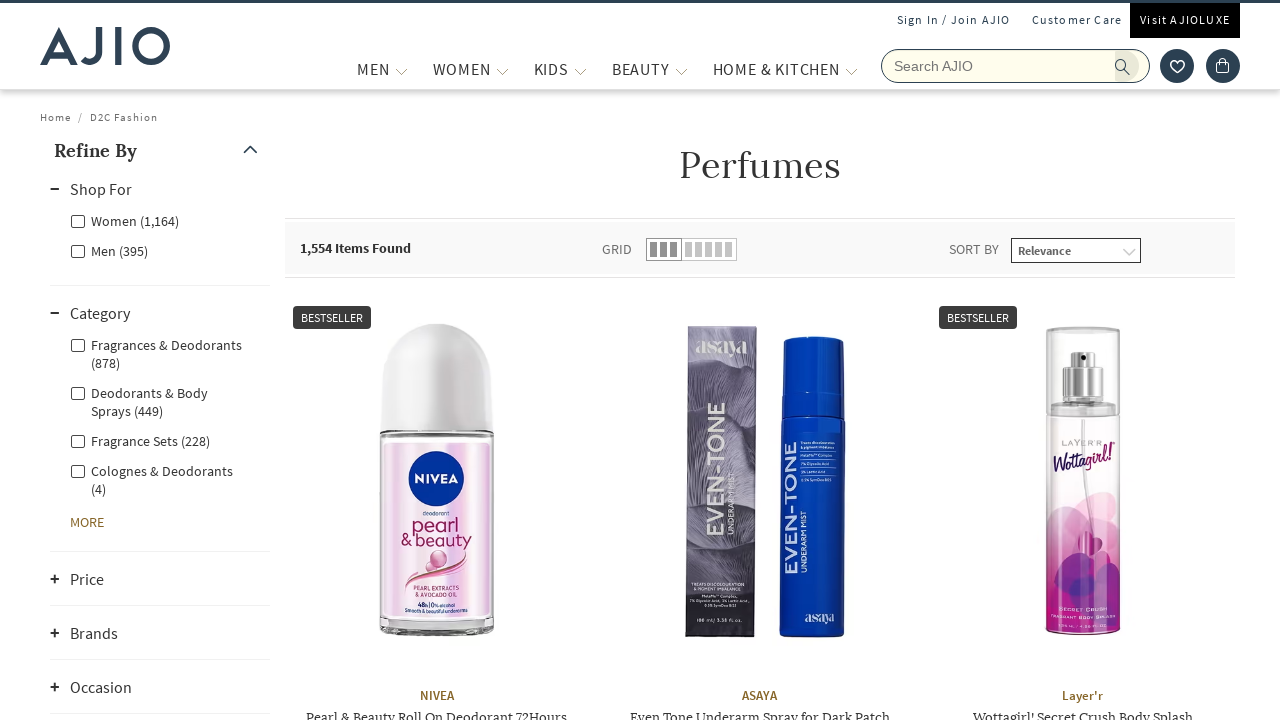

Refreshed the current page
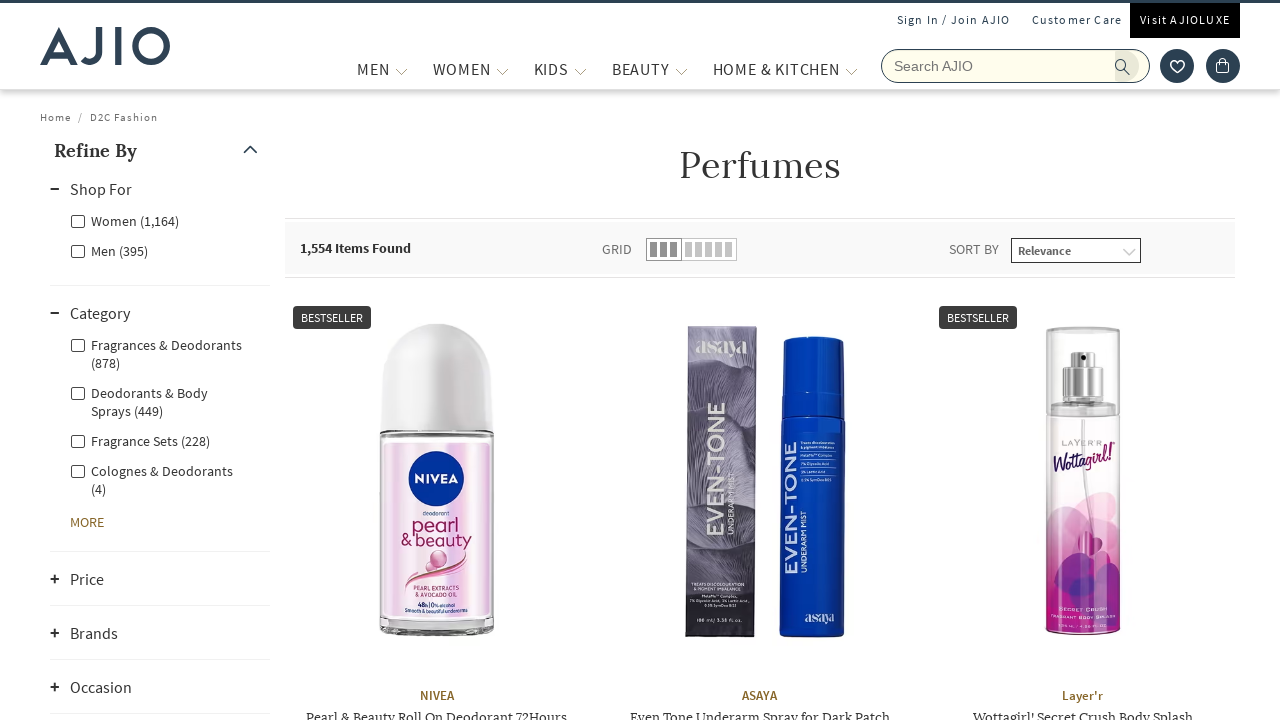

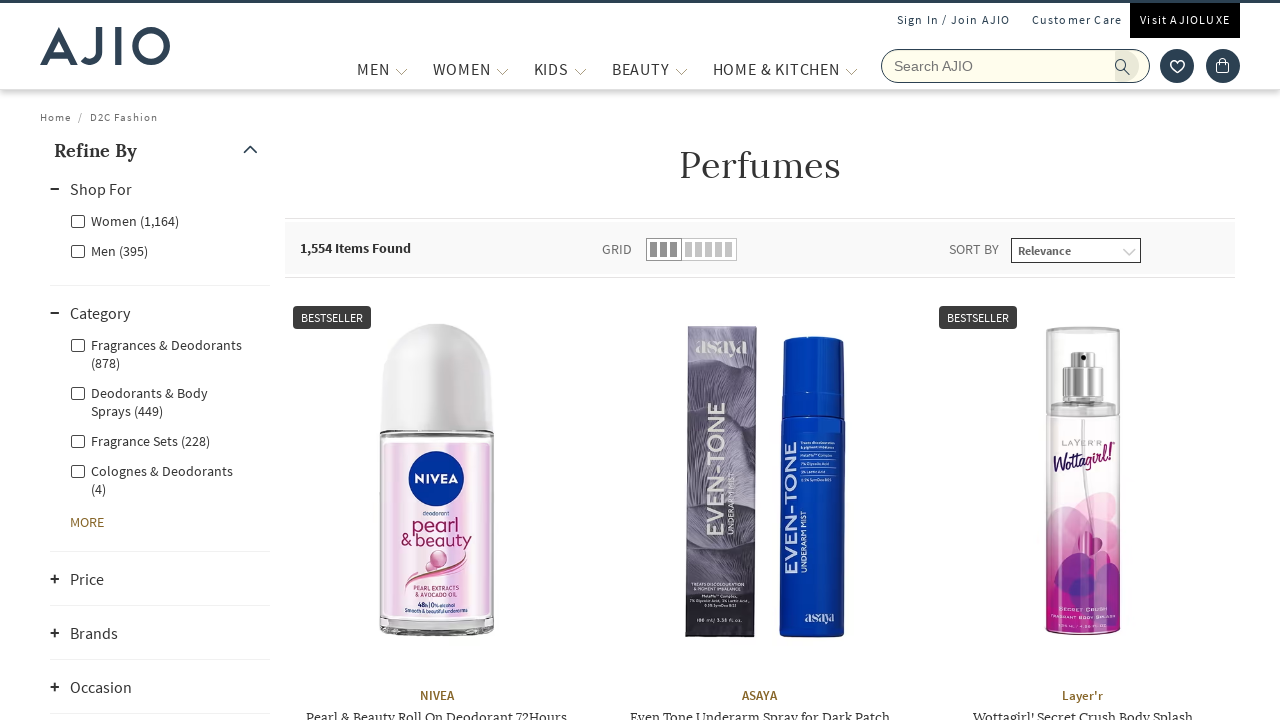